Tests link counting in different sections of a page, opens footer links in new tabs using keyboard shortcuts, and retrieves titles of all opened tabs

Starting URL: https://rahulshettyacademy.com/AutomationPractice/

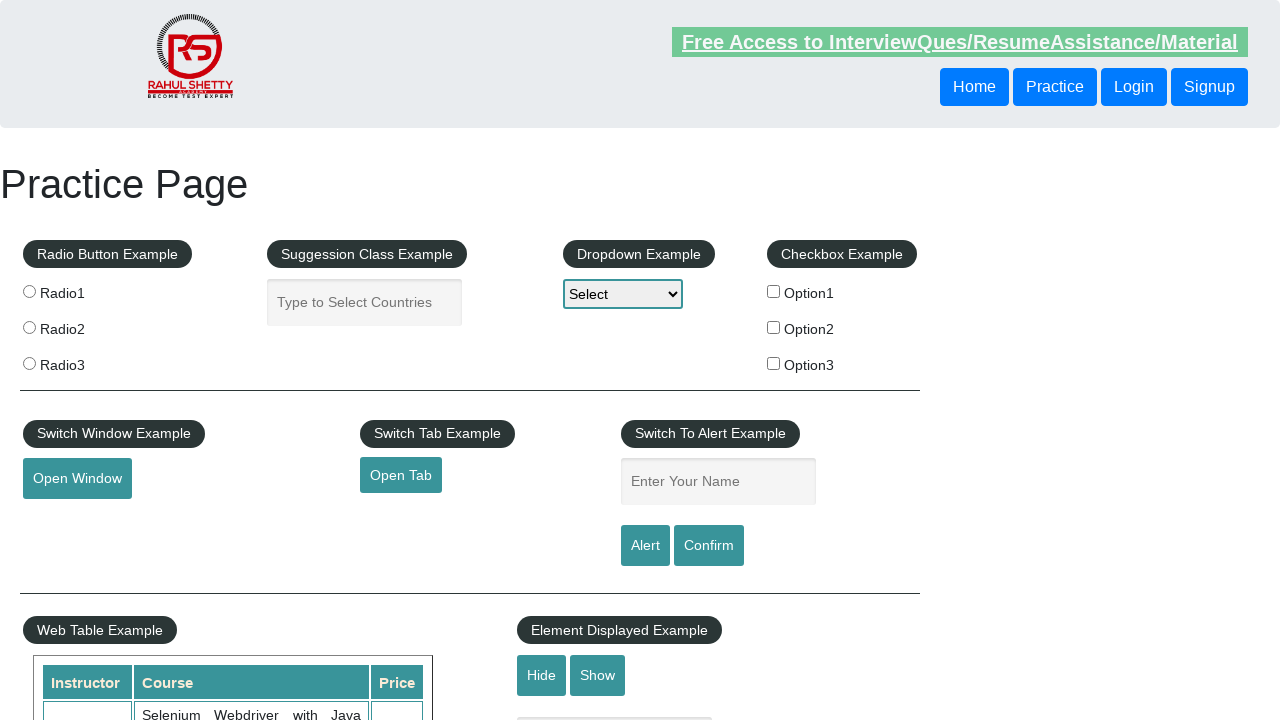

Counted all links on page: 27 total links found
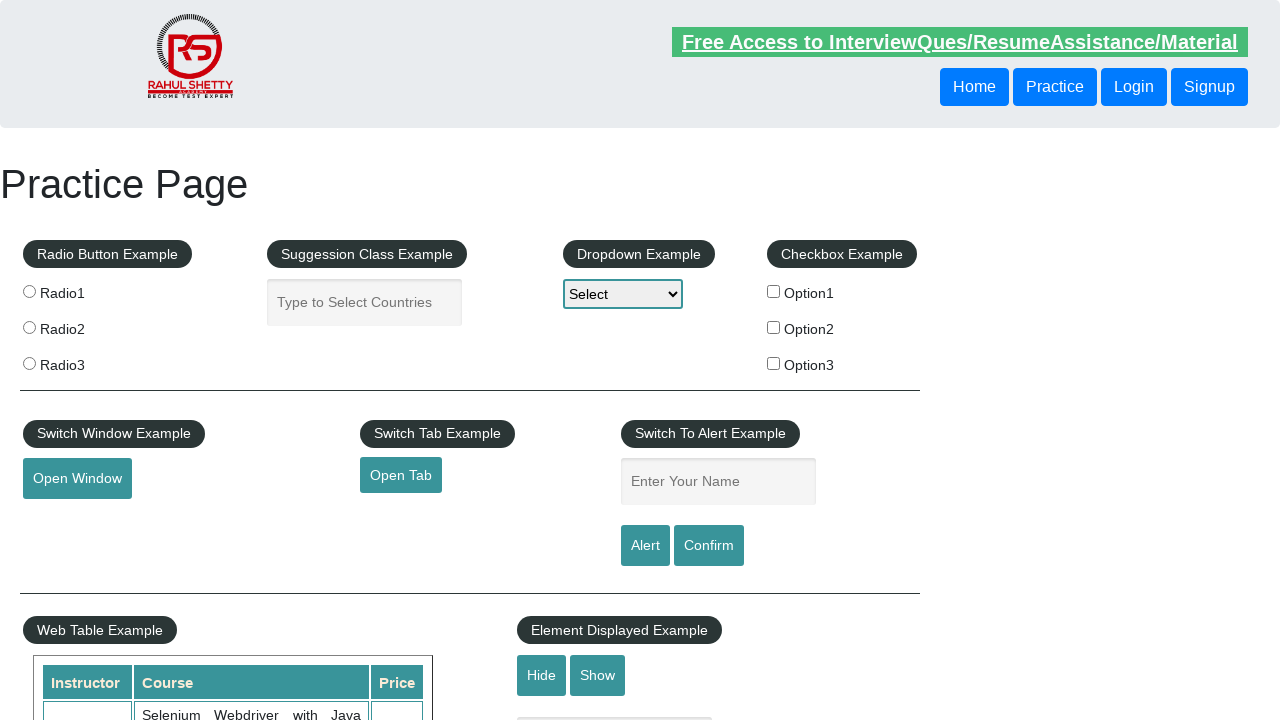

Located footer section with ID 'gf-BIG'
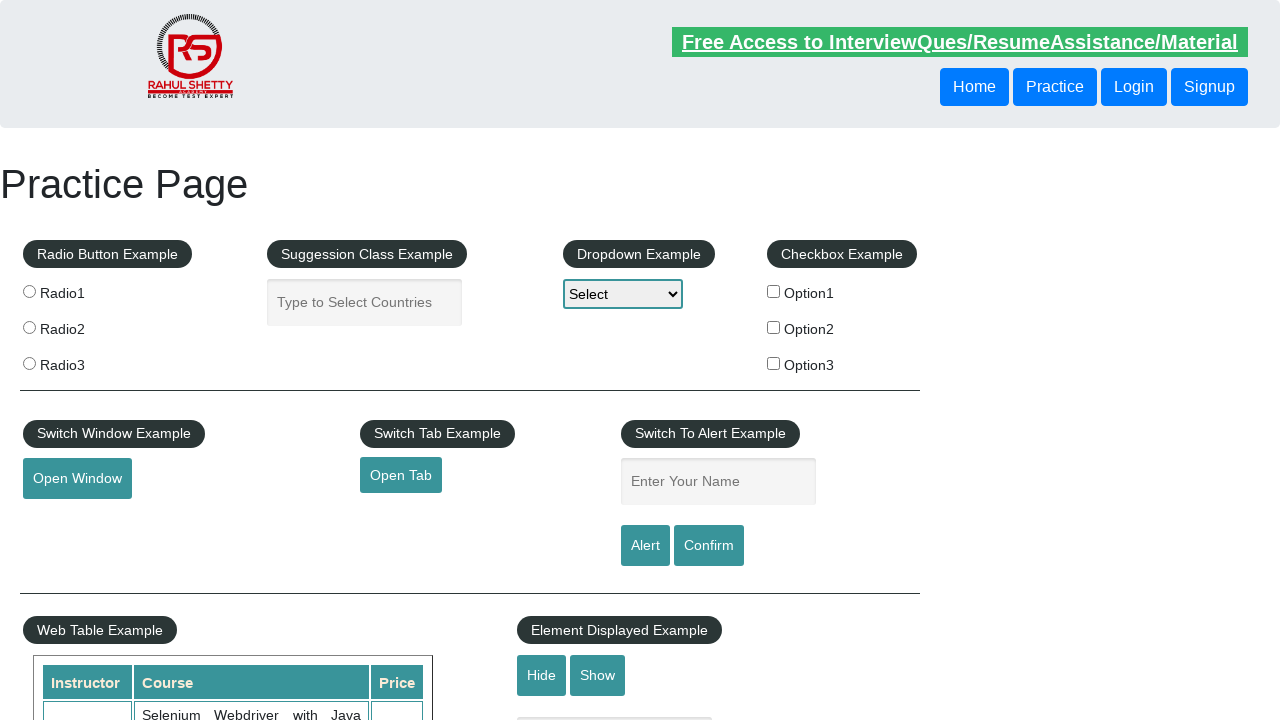

Counted links in footer section: 20 links found
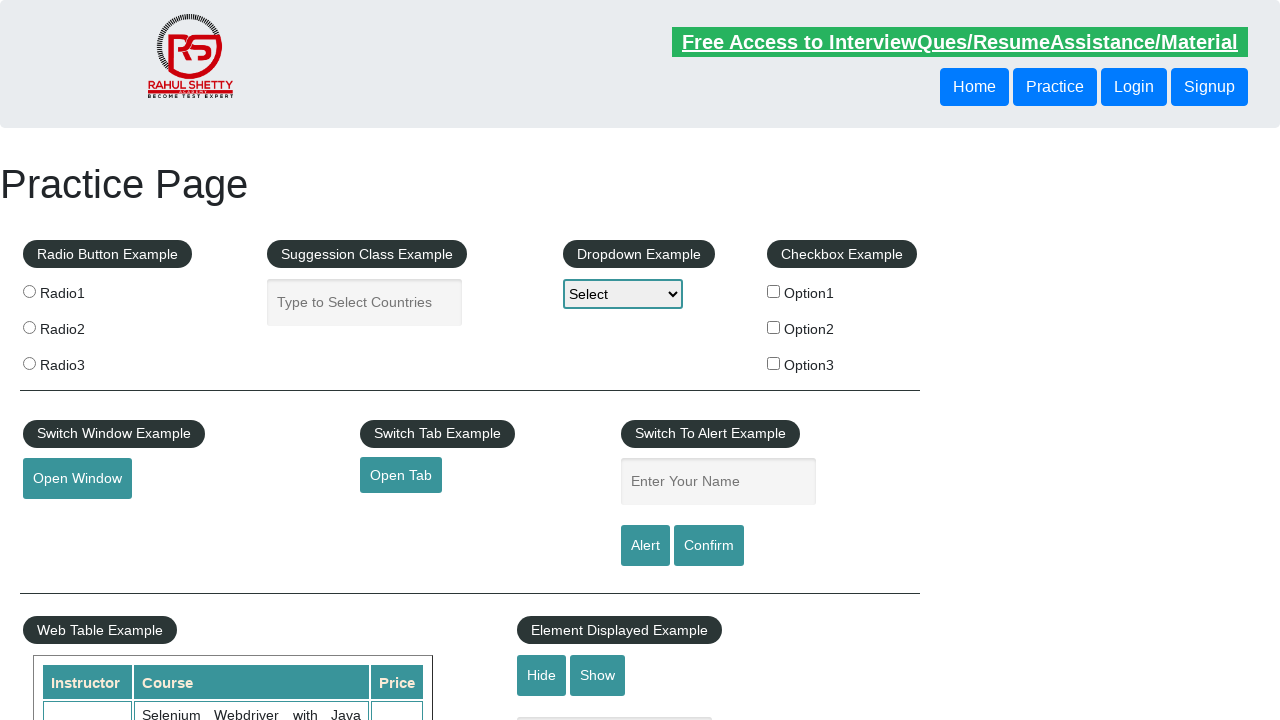

Located left column of footer using XPath
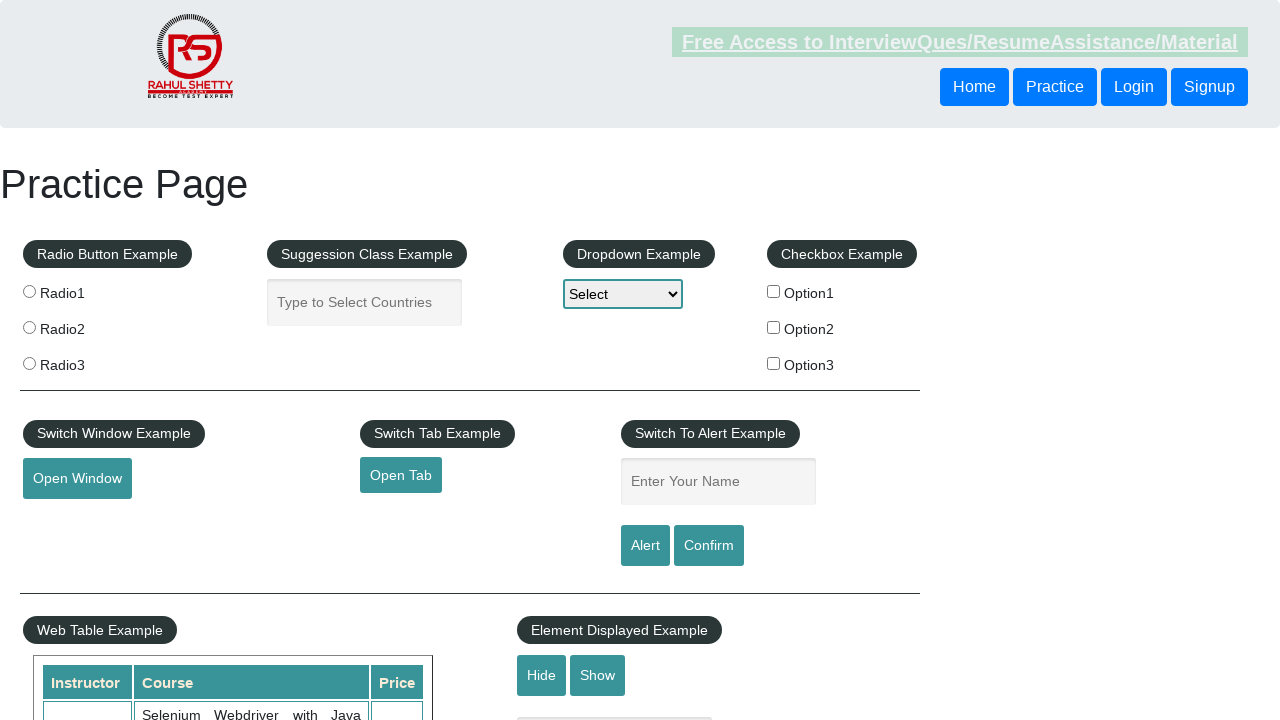

Counted links in left column: 5 links found
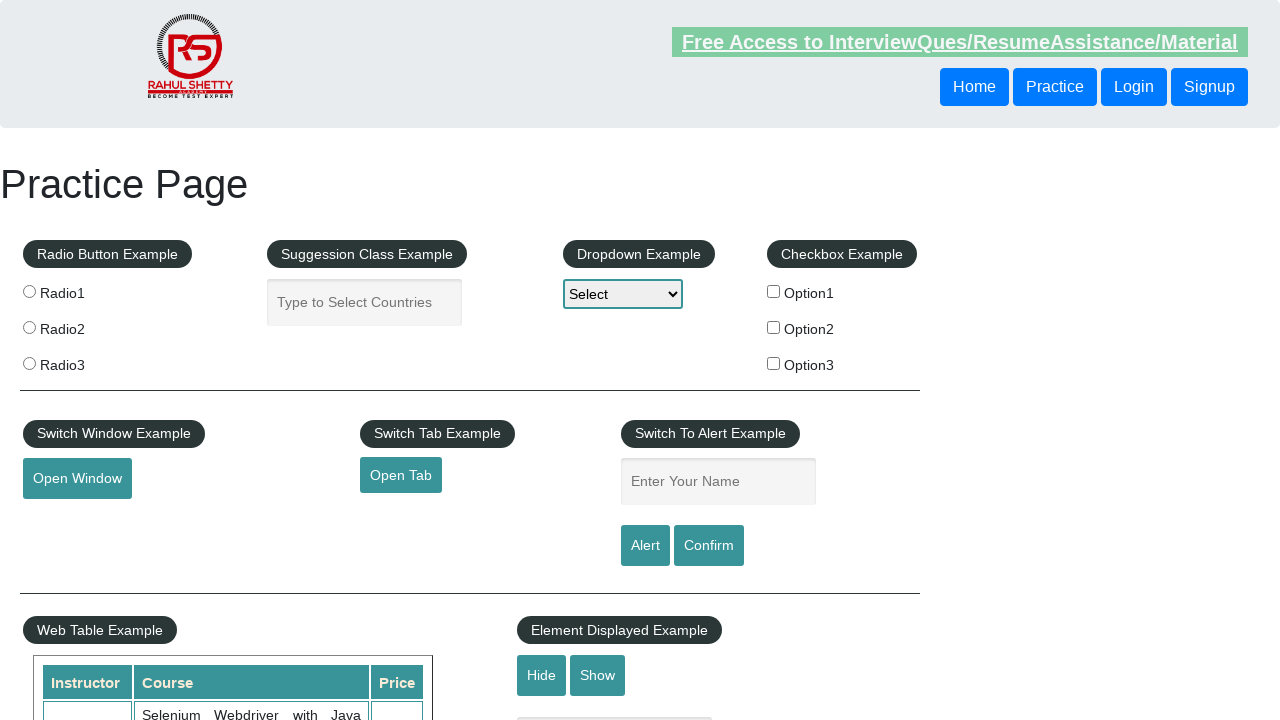

Retrieved all 5 link elements from left column
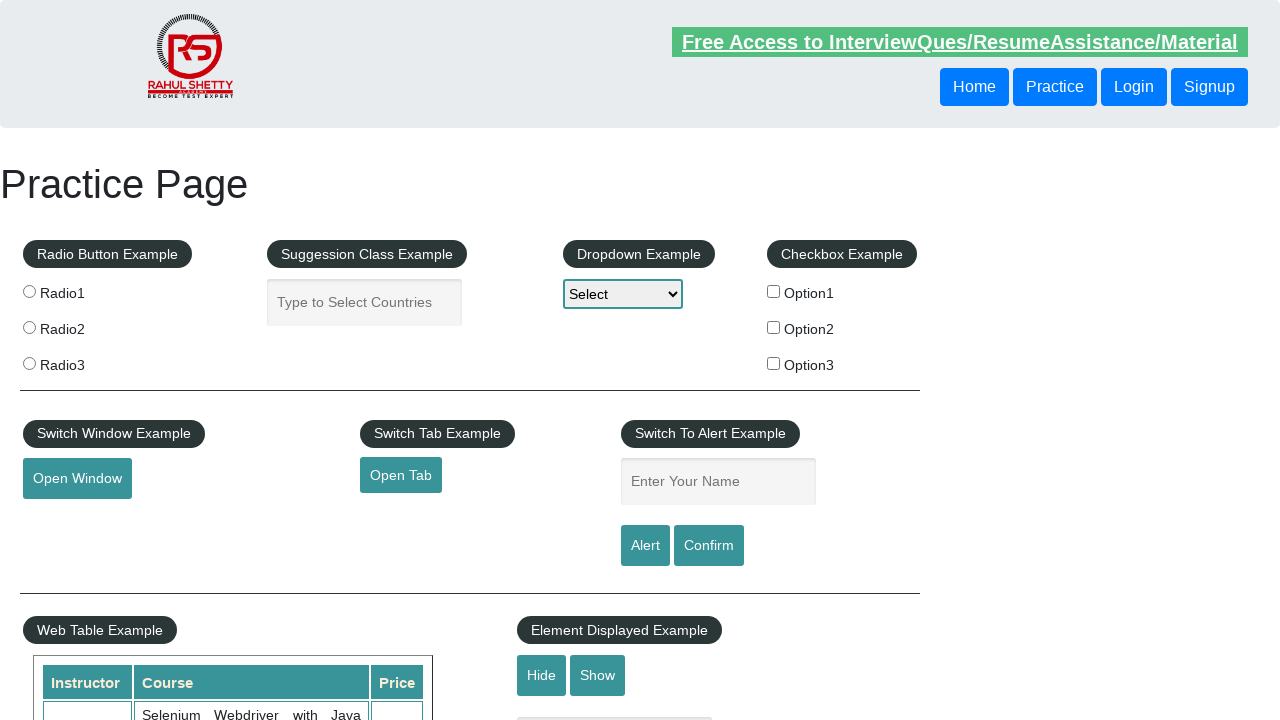

Retrieved href attribute from link 1: http://www.restapitutorial.com/
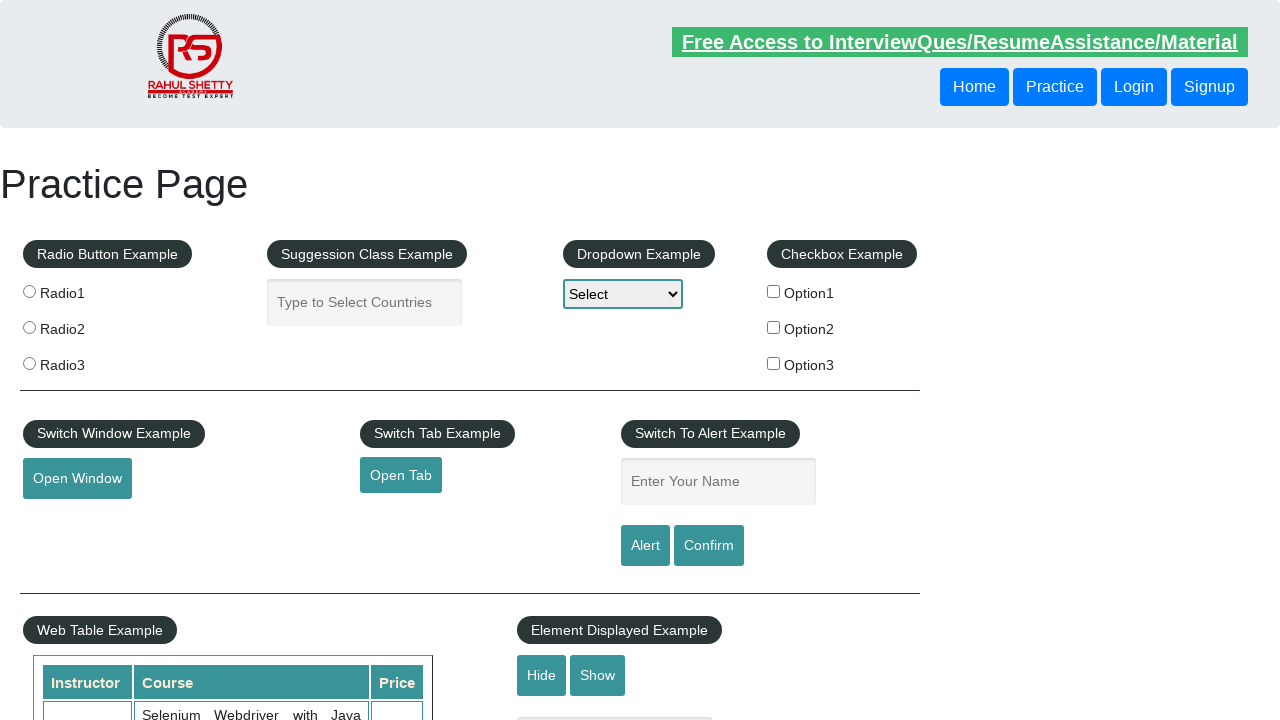

Created new page/tab for link 1
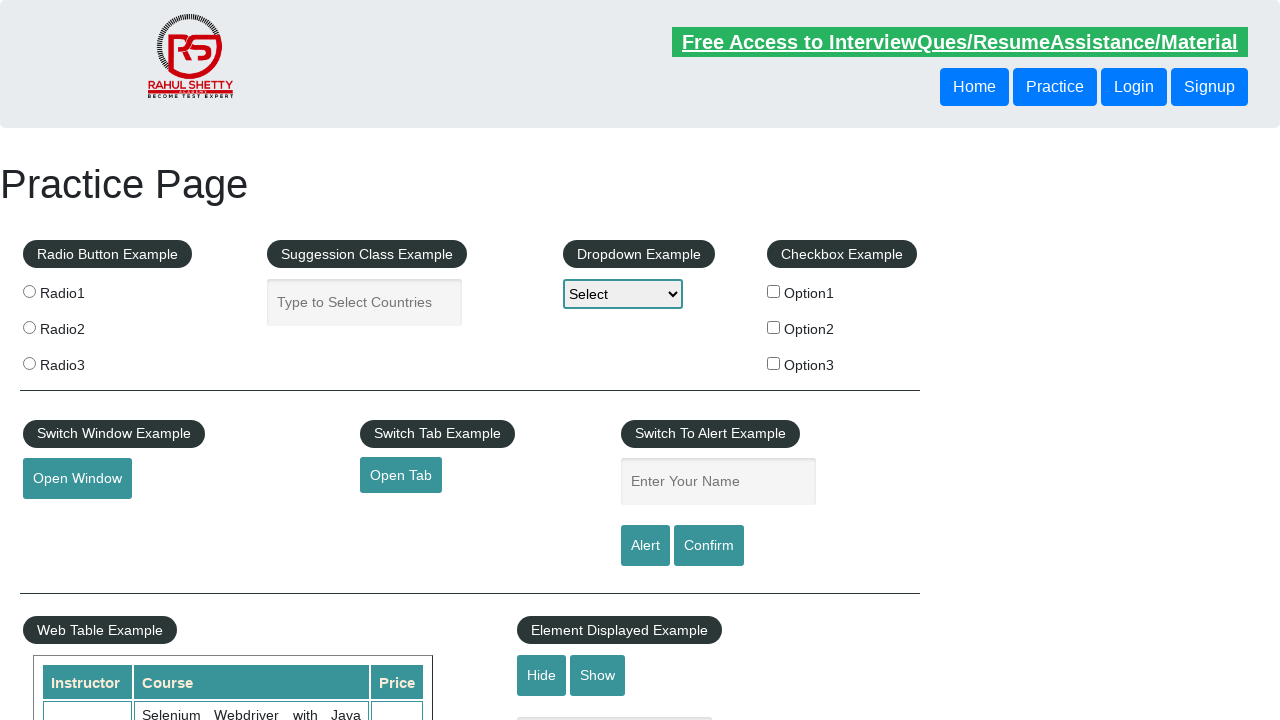

Navigated to link 1: http://www.restapitutorial.com/
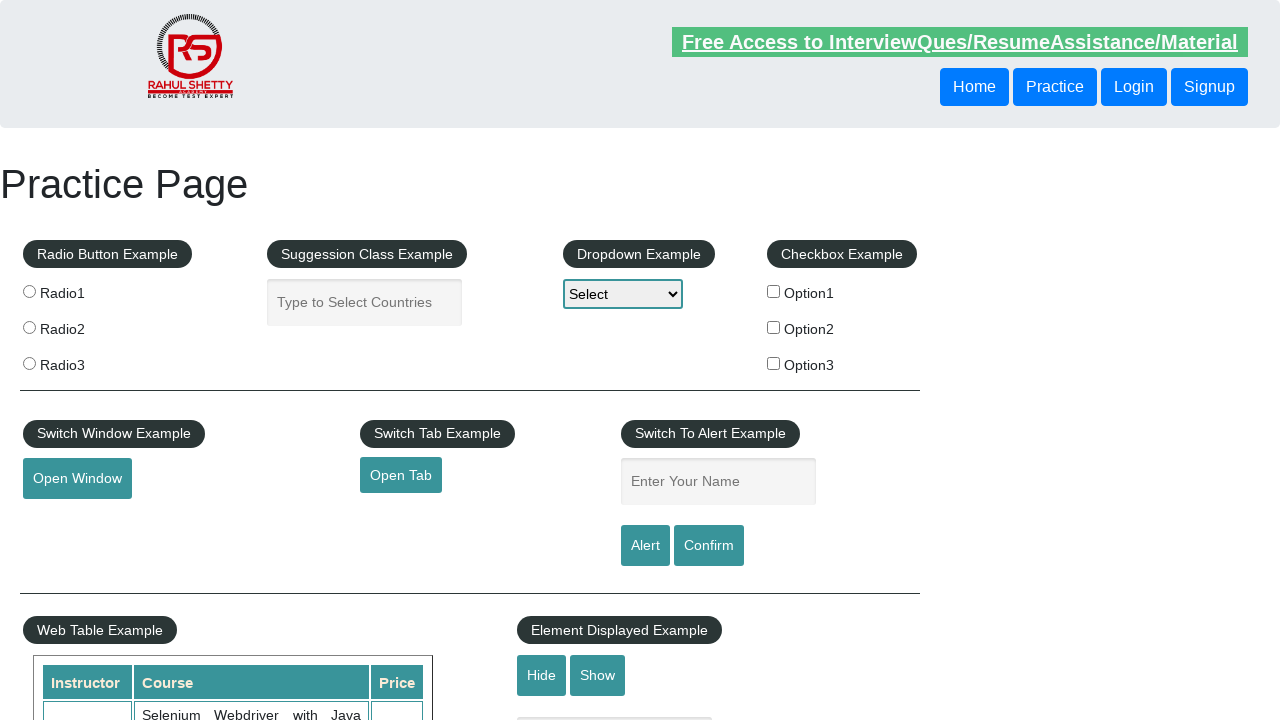

Opened link 1 in new tab with title: REST API Tutorial
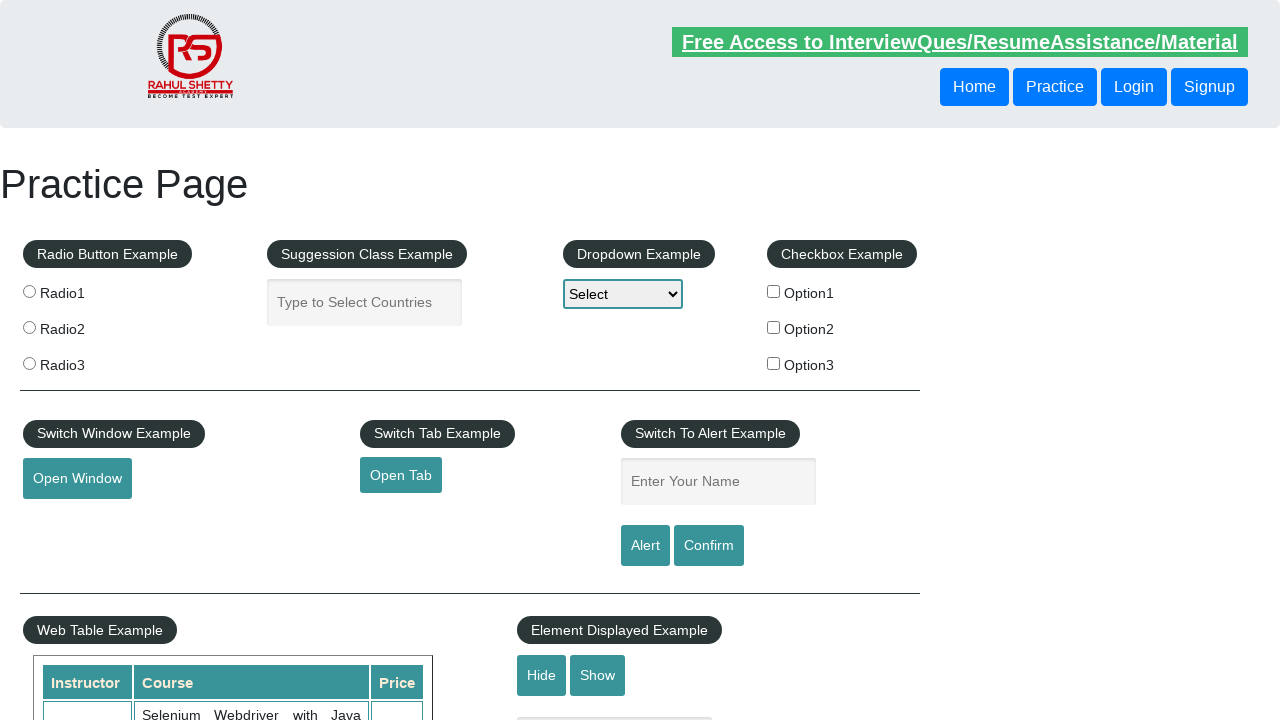

Retrieved href attribute from link 2: https://www.soapui.org/
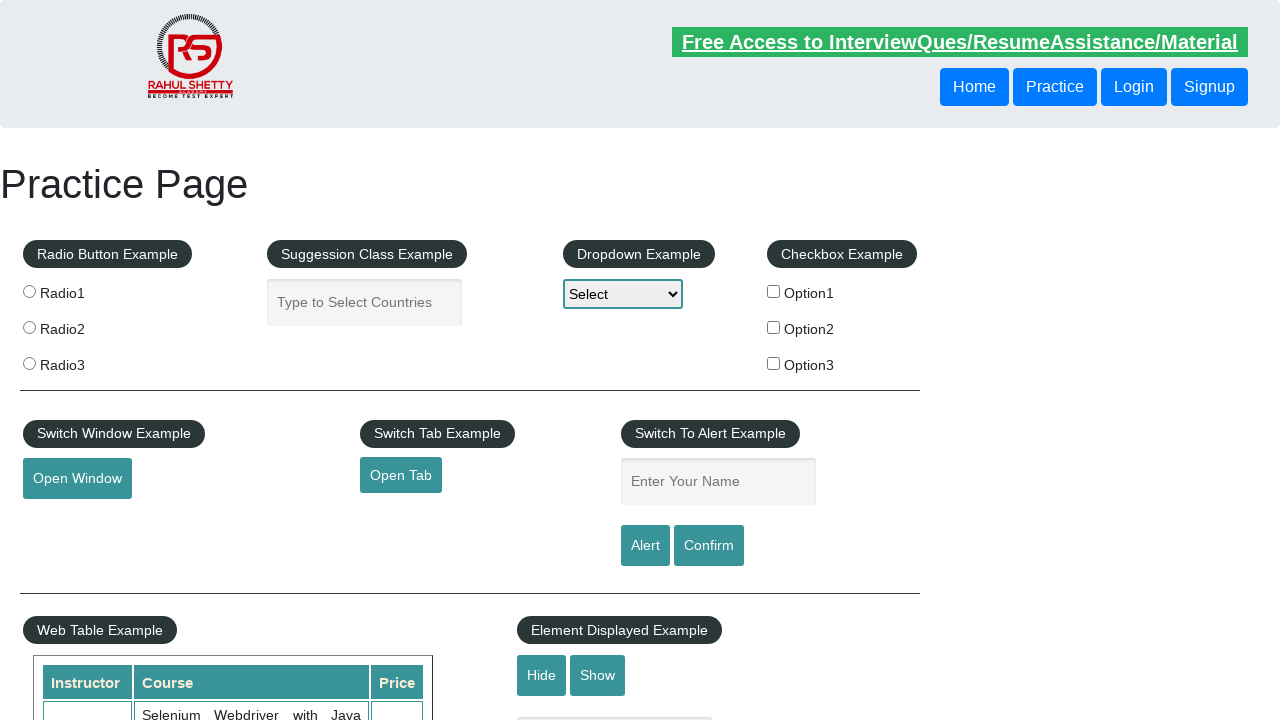

Created new page/tab for link 2
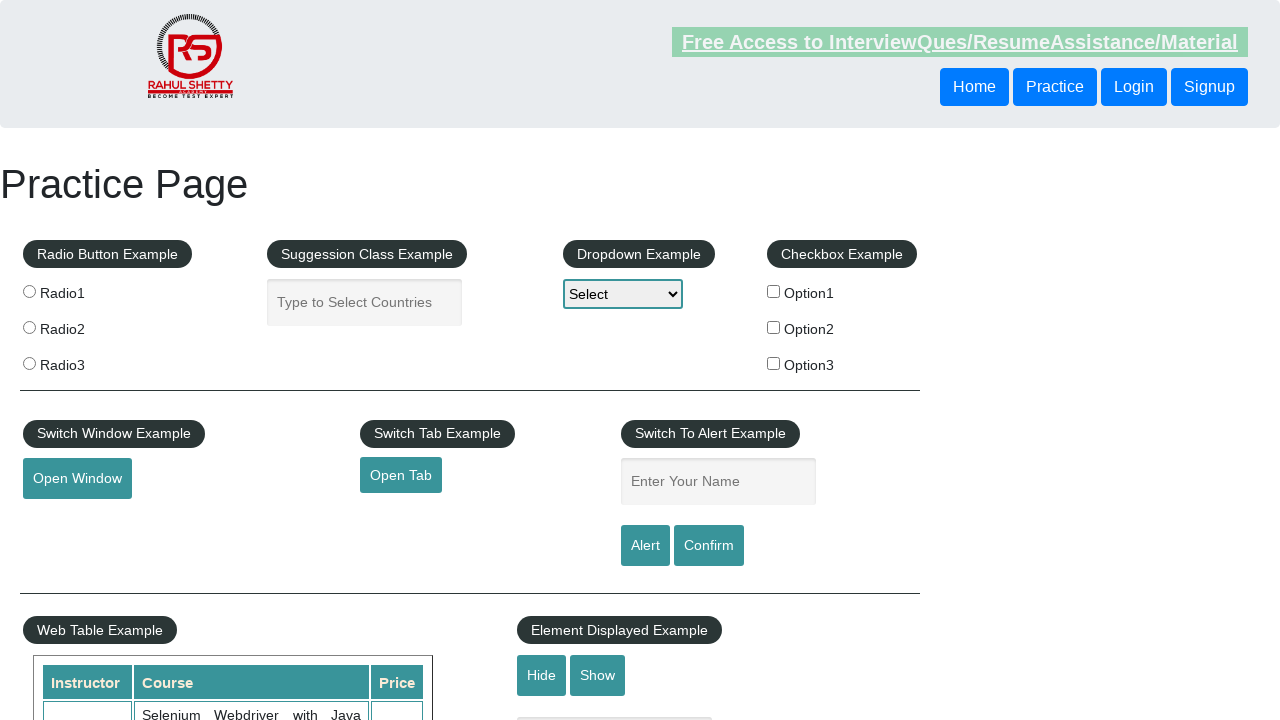

Navigated to link 2: https://www.soapui.org/
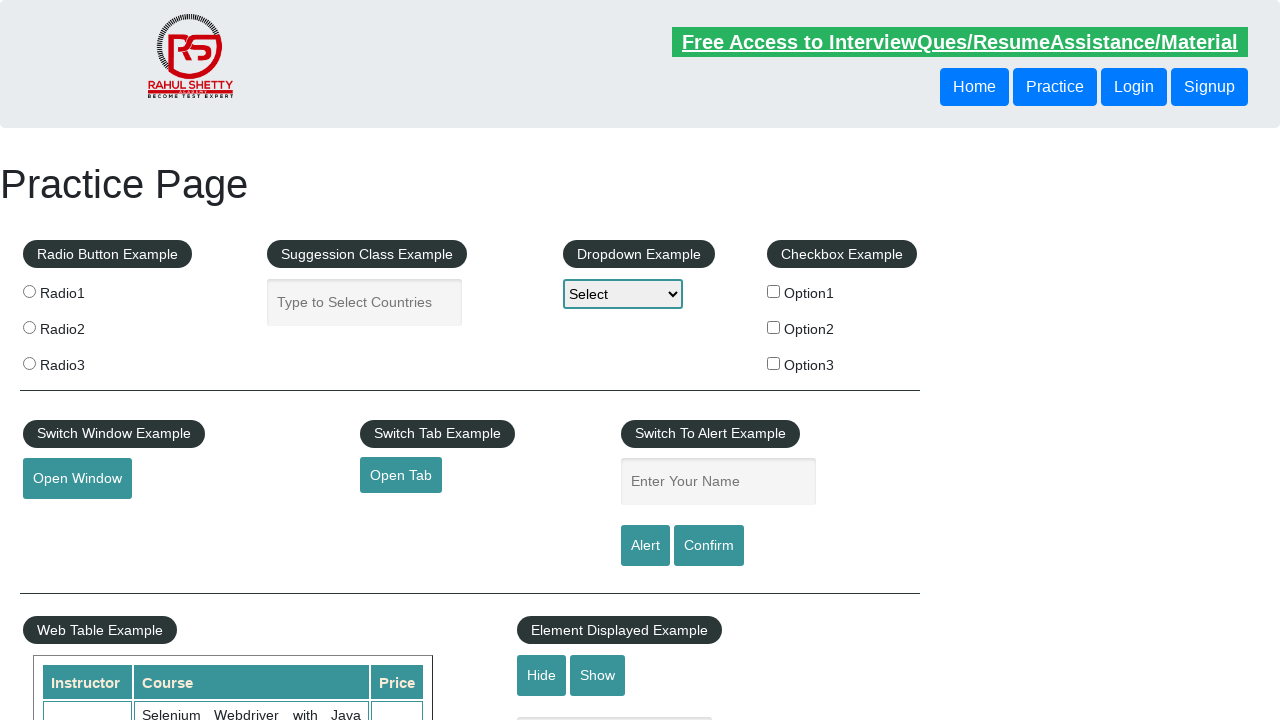

Opened link 2 in new tab with title: The World’s Most Popular API Testing Tool | SoapUI
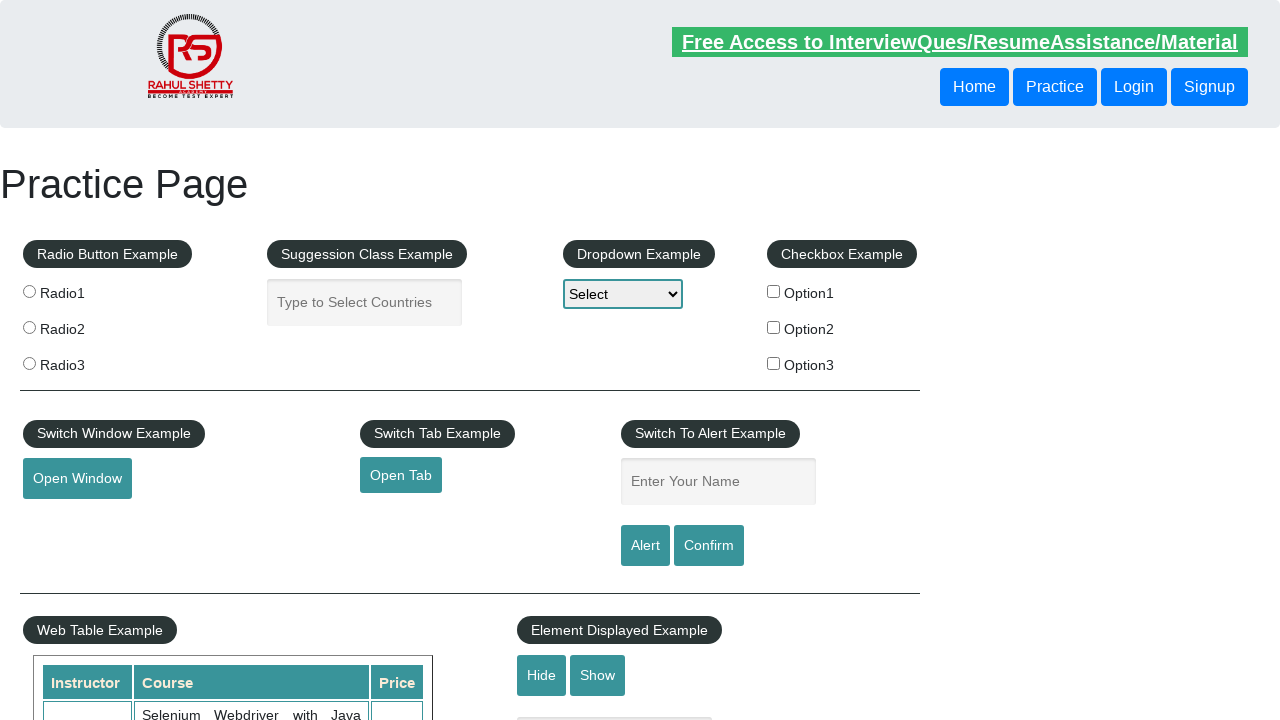

Retrieved href attribute from link 3: https://courses.rahulshettyacademy.com/p/appium-tutorial
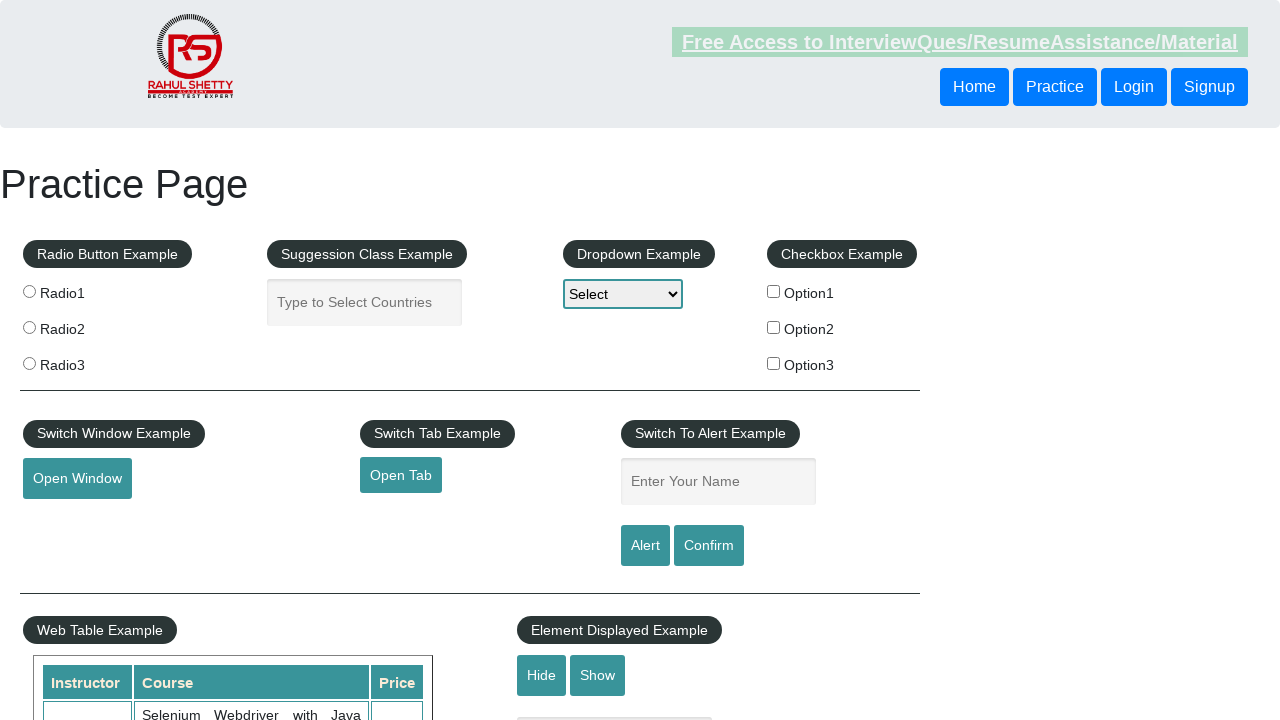

Created new page/tab for link 3
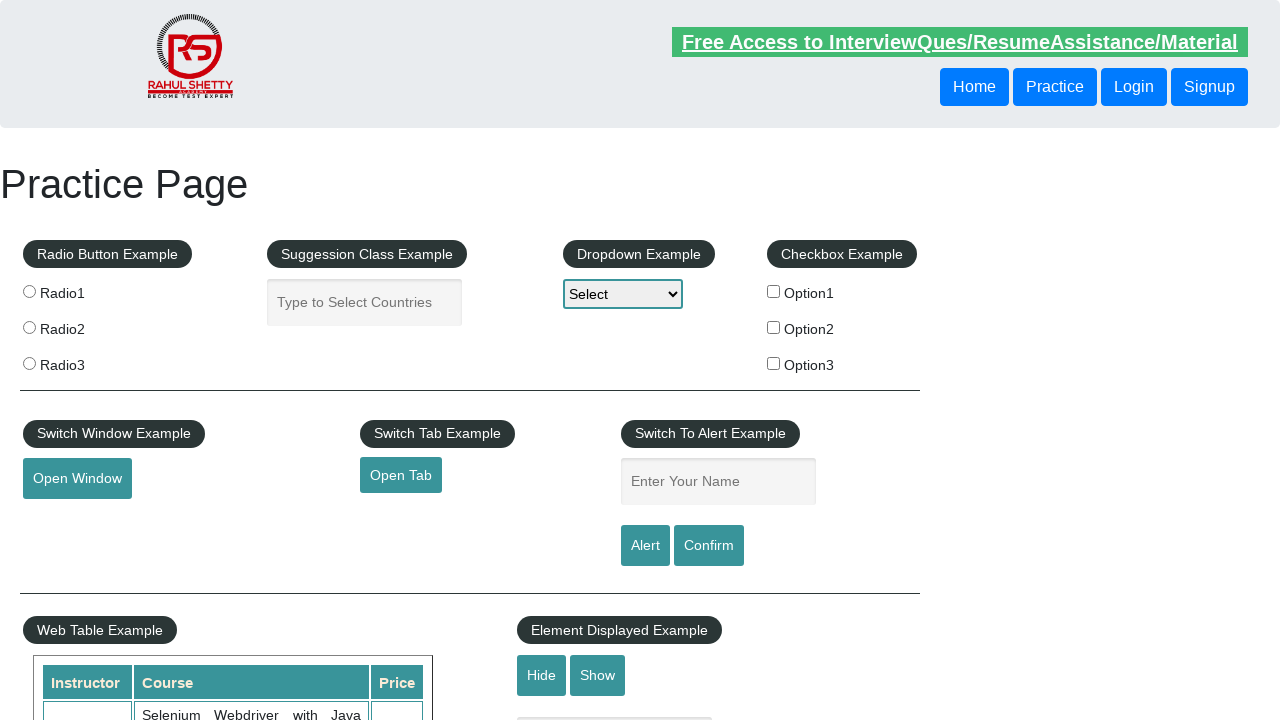

Navigated to link 3: https://courses.rahulshettyacademy.com/p/appium-tutorial
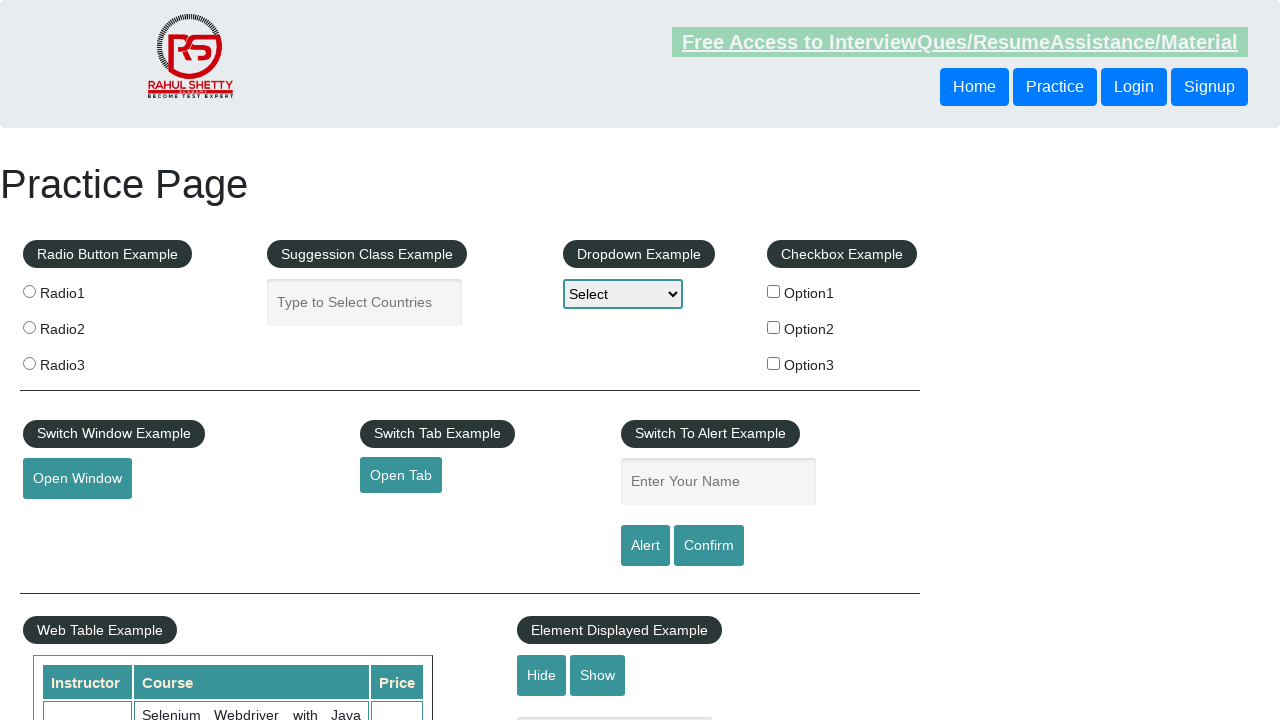

Opened link 3 in new tab with title: Appium tutorial for Mobile Apps testing | RahulShetty Academy | Rahul
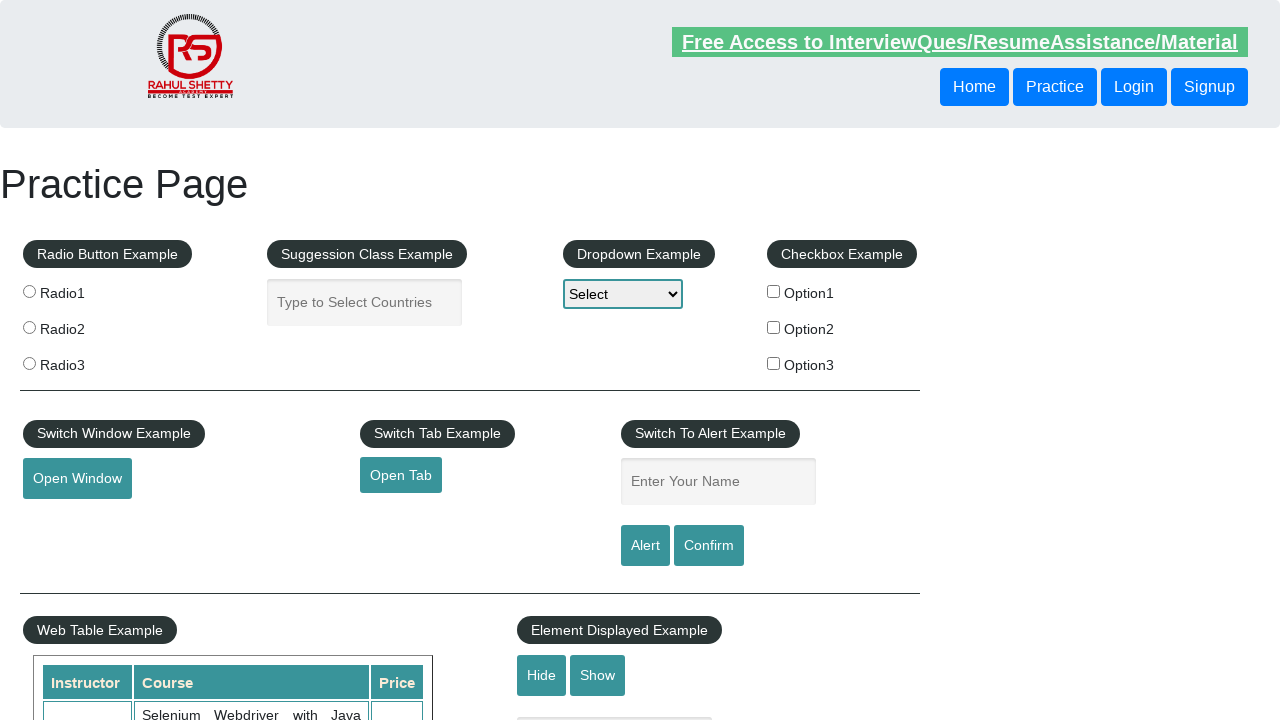

Retrieved href attribute from link 4: https://jmeter.apache.org/
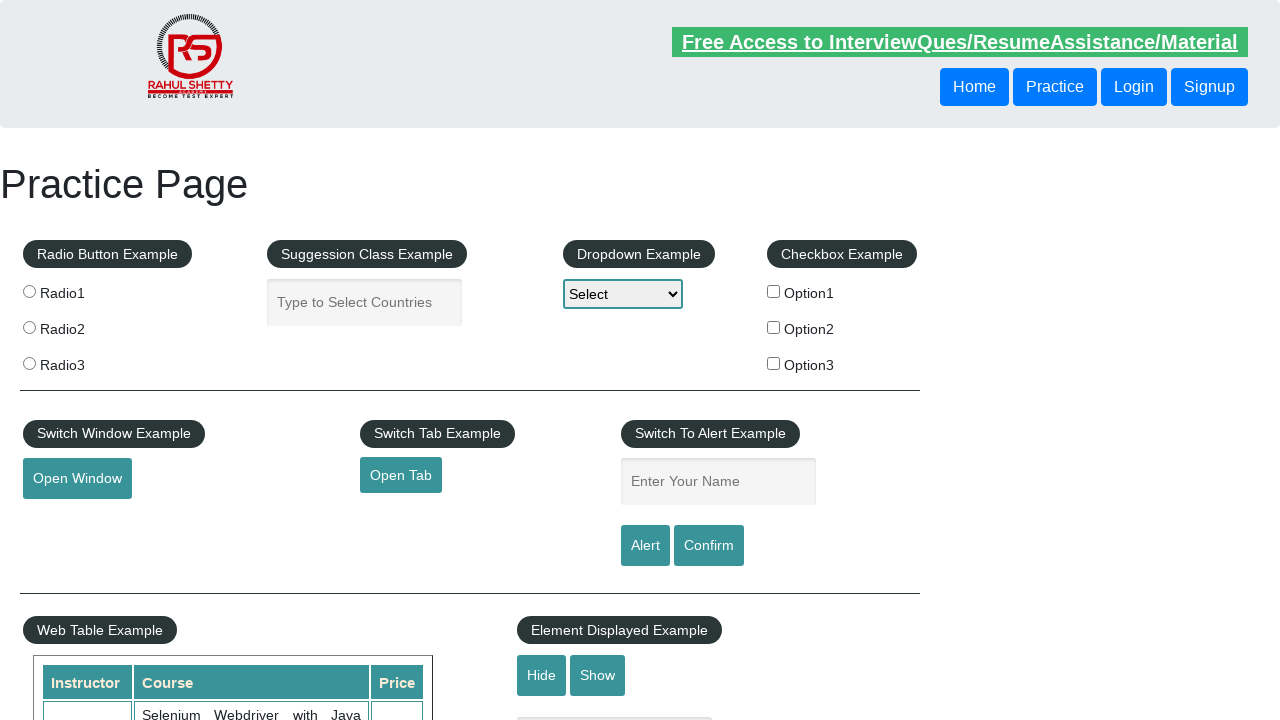

Created new page/tab for link 4
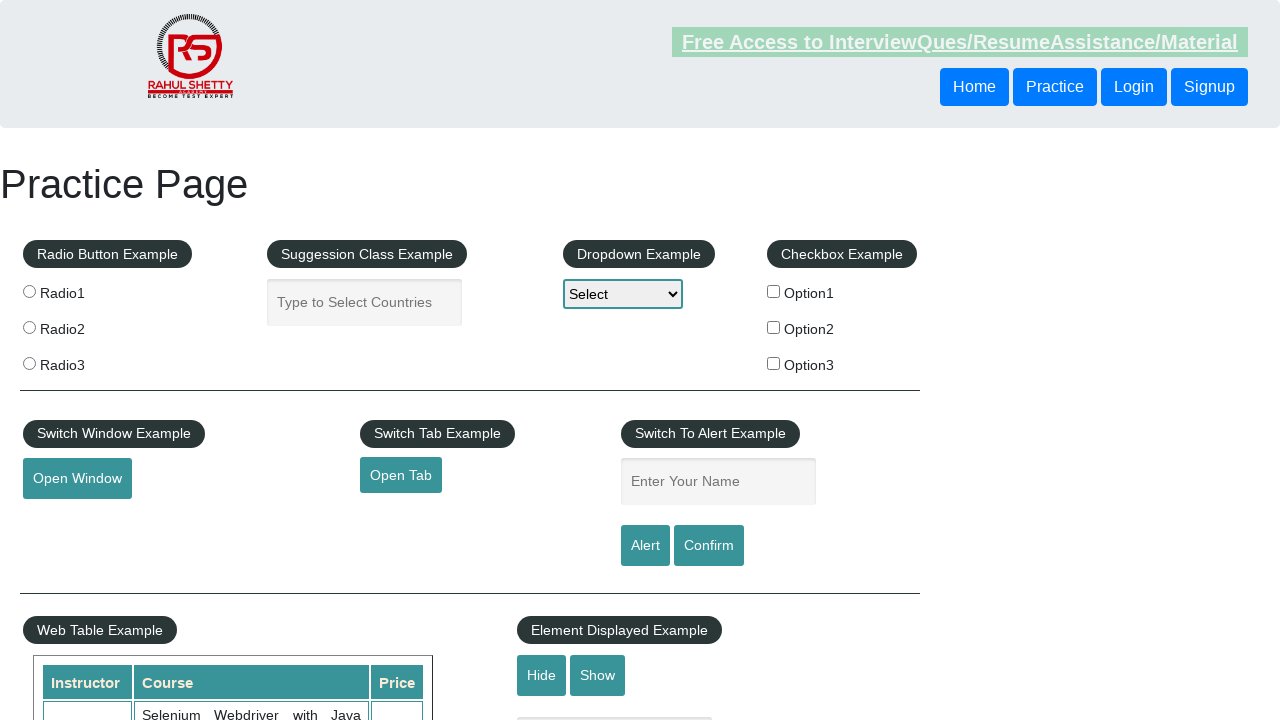

Navigated to link 4: https://jmeter.apache.org/
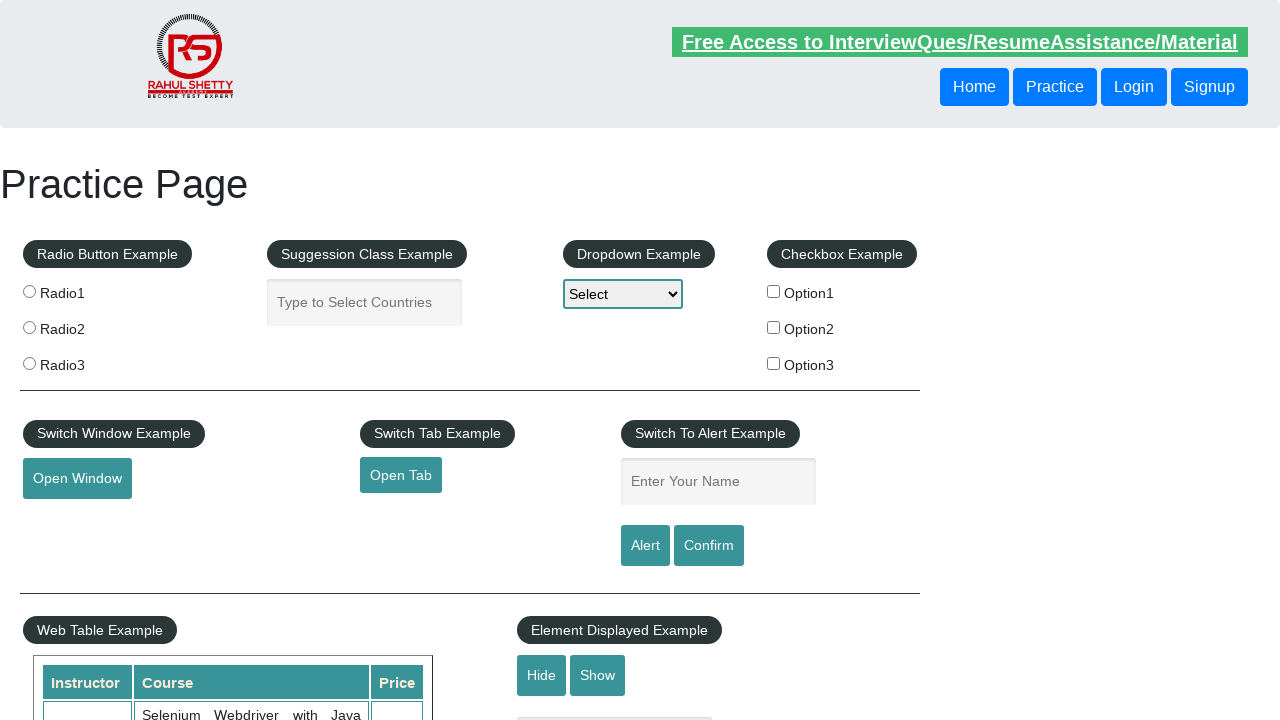

Opened link 4 in new tab with title: Apache JMeter - Apache JMeter™
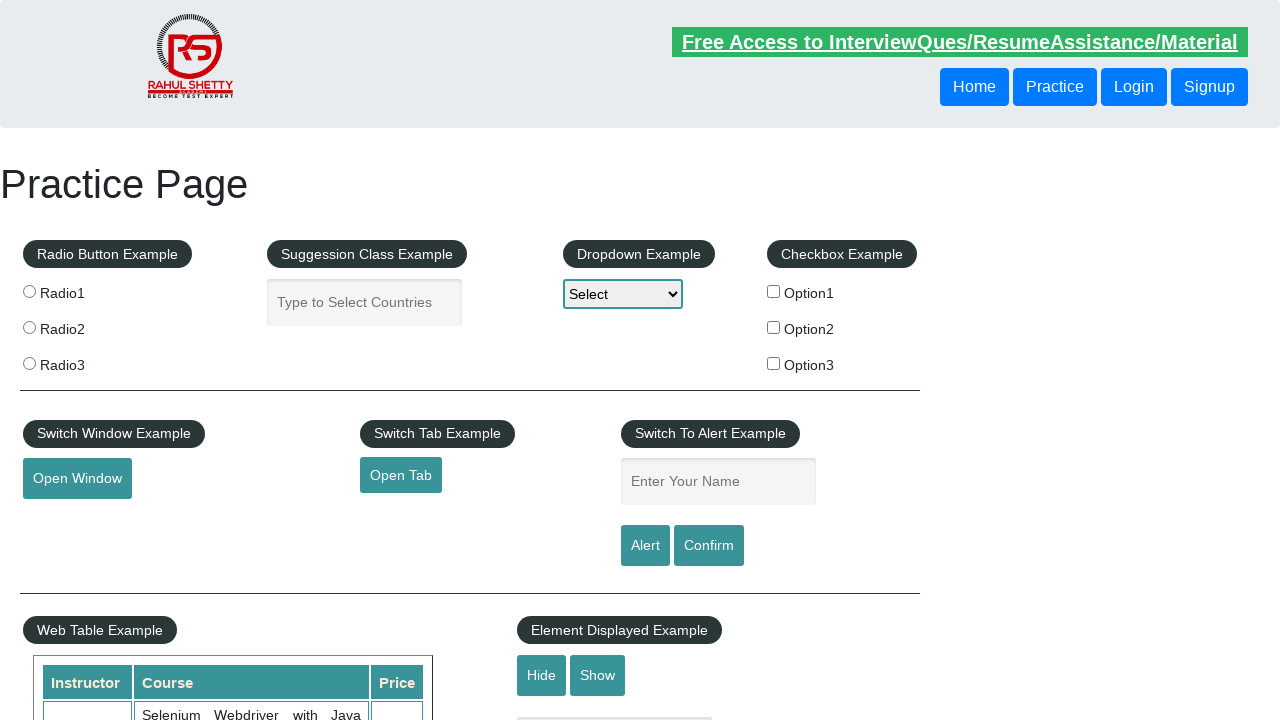

Retrieved all open pages/tabs: 5 pages total
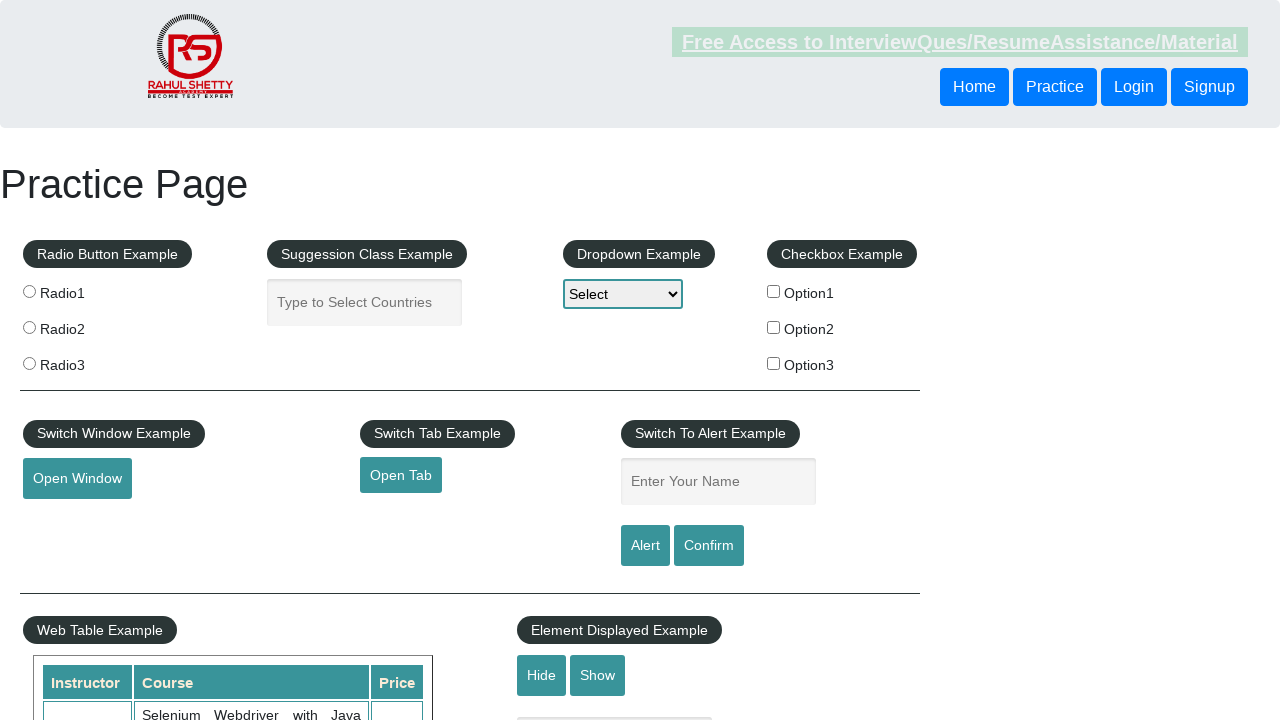

Page 0 title: Practice Page
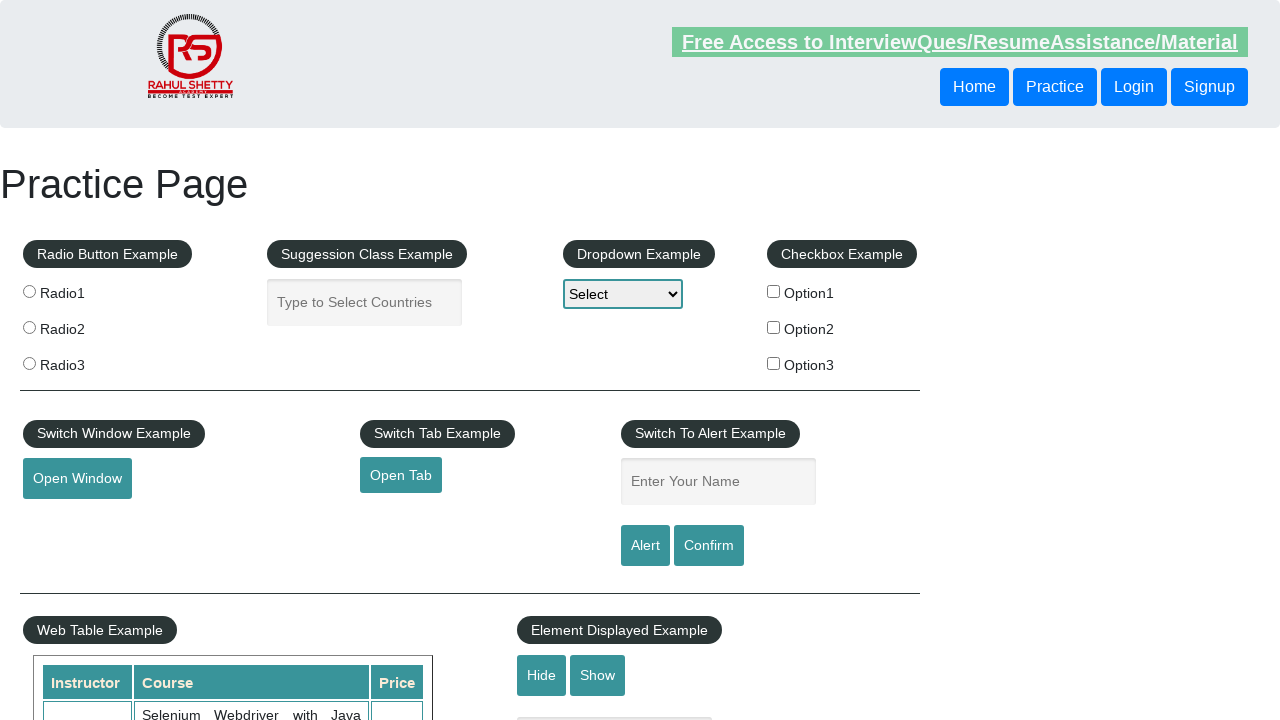

Page 1 title: REST API Tutorial
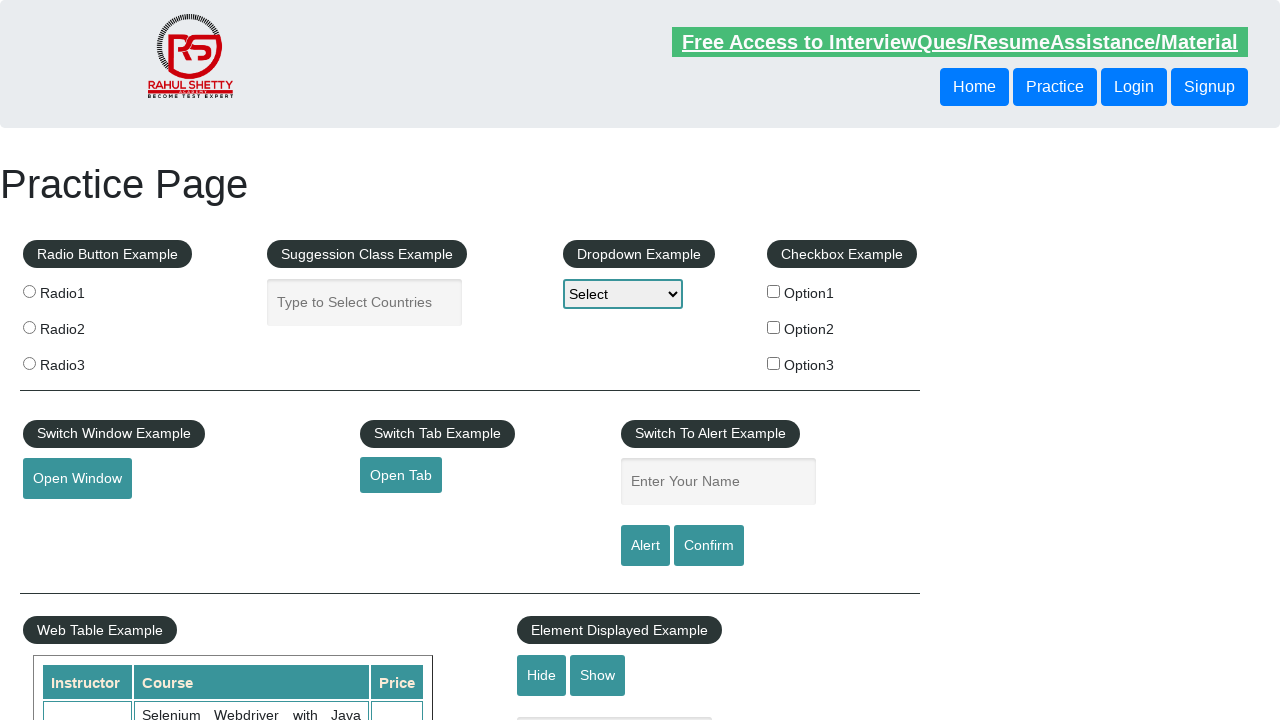

Page 2 title: The World’s Most Popular API Testing Tool | SoapUI
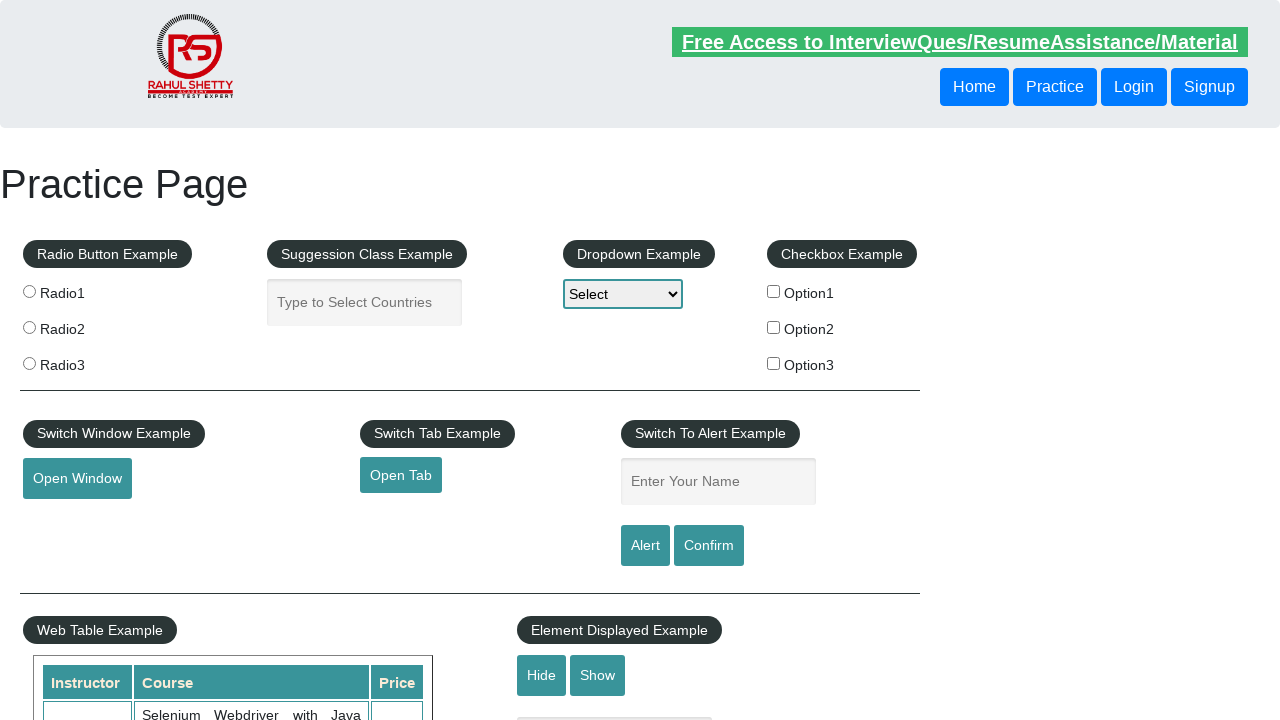

Page 3 title: Appium tutorial for Mobile Apps testing | RahulShetty Academy | Rahul
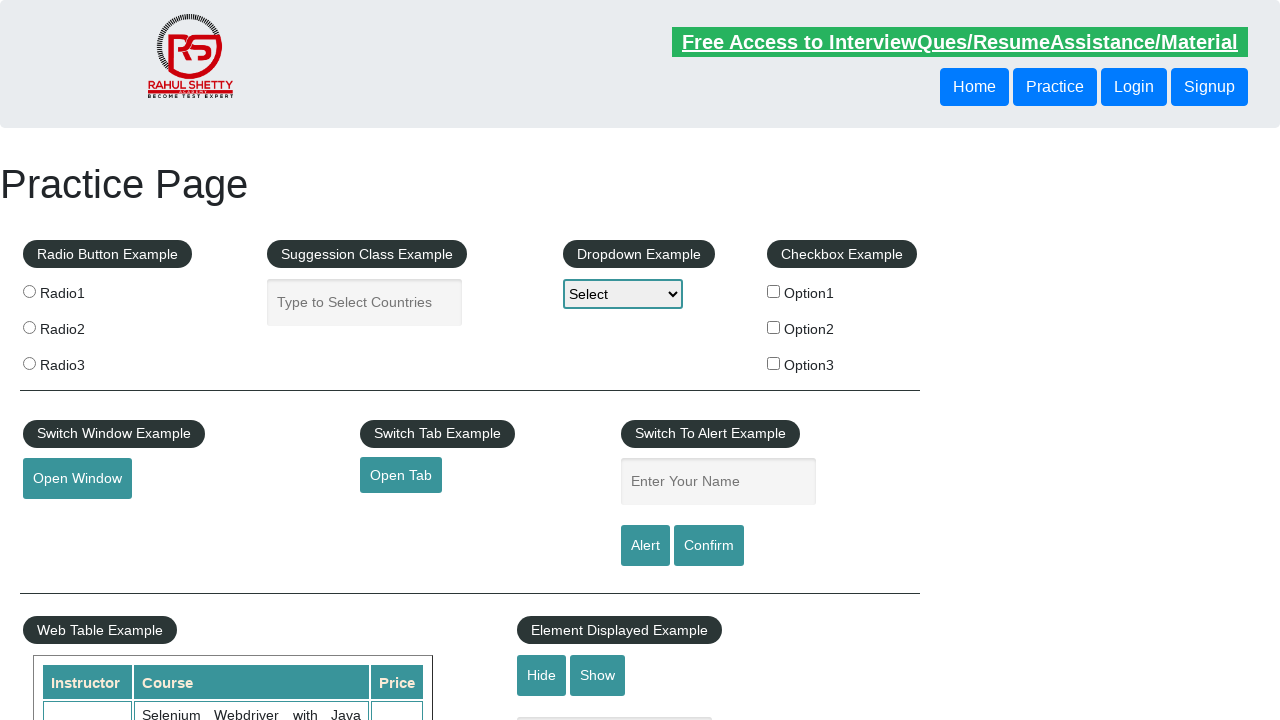

Page 4 title: Apache JMeter - Apache JMeter™
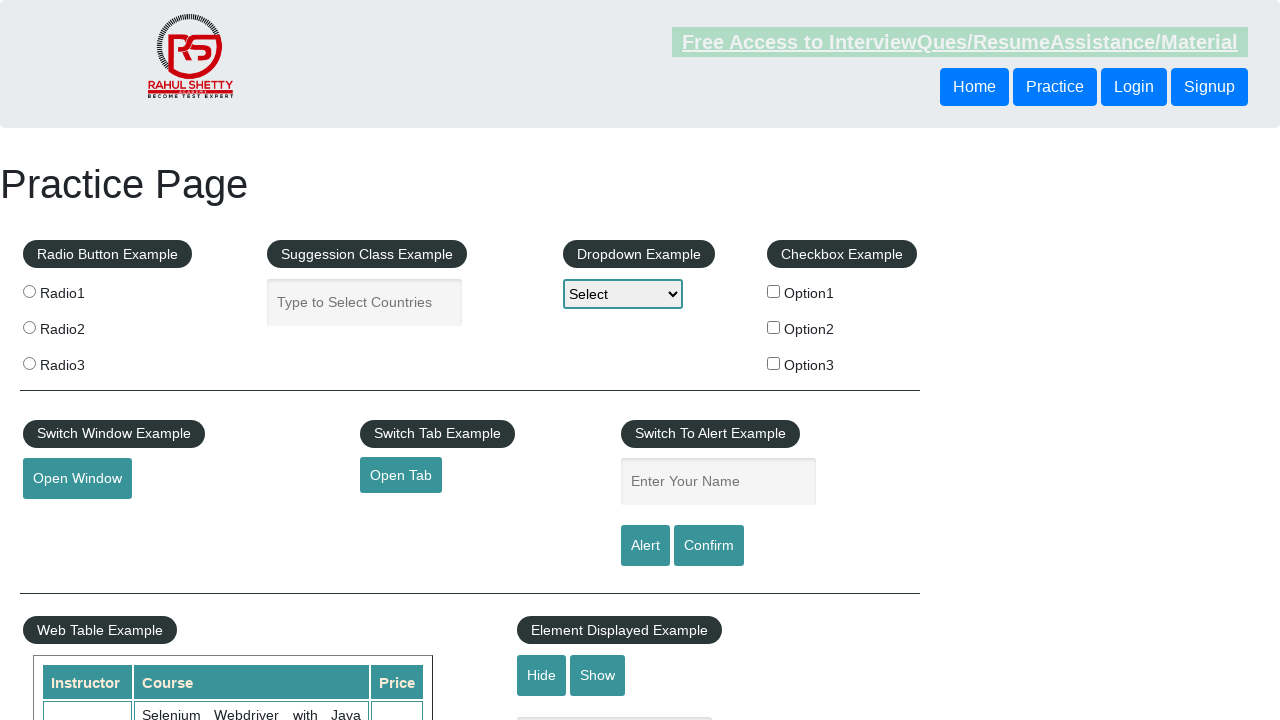

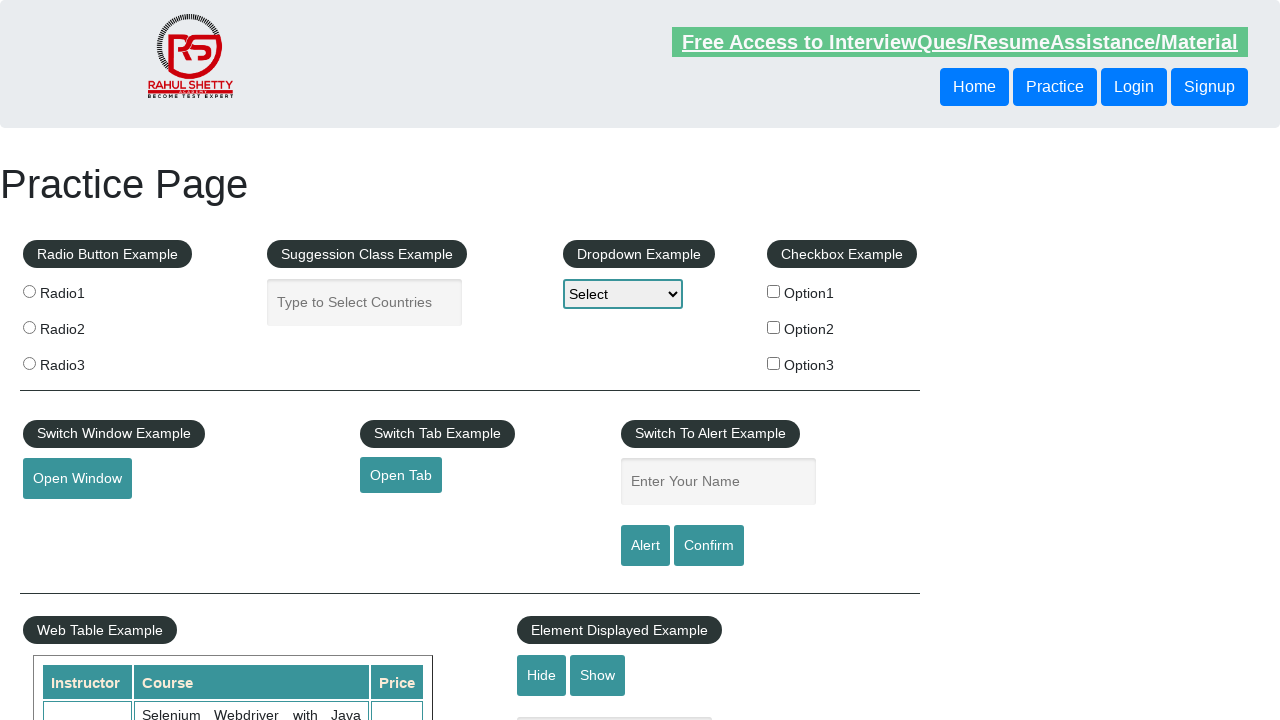